Tests dropdown selection functionality by selecting an option from a fruits dropdown by its index

Starting URL: https://letcode.in/dropdowns

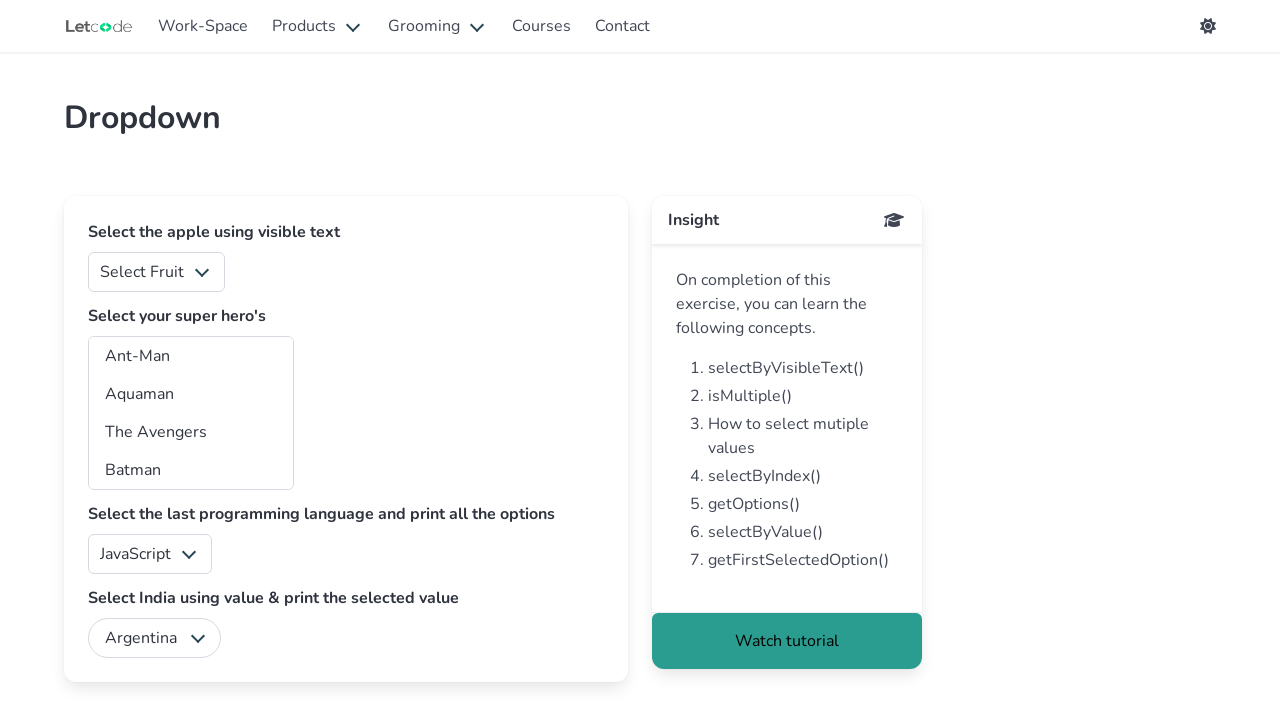

Waited for fruits dropdown to be visible
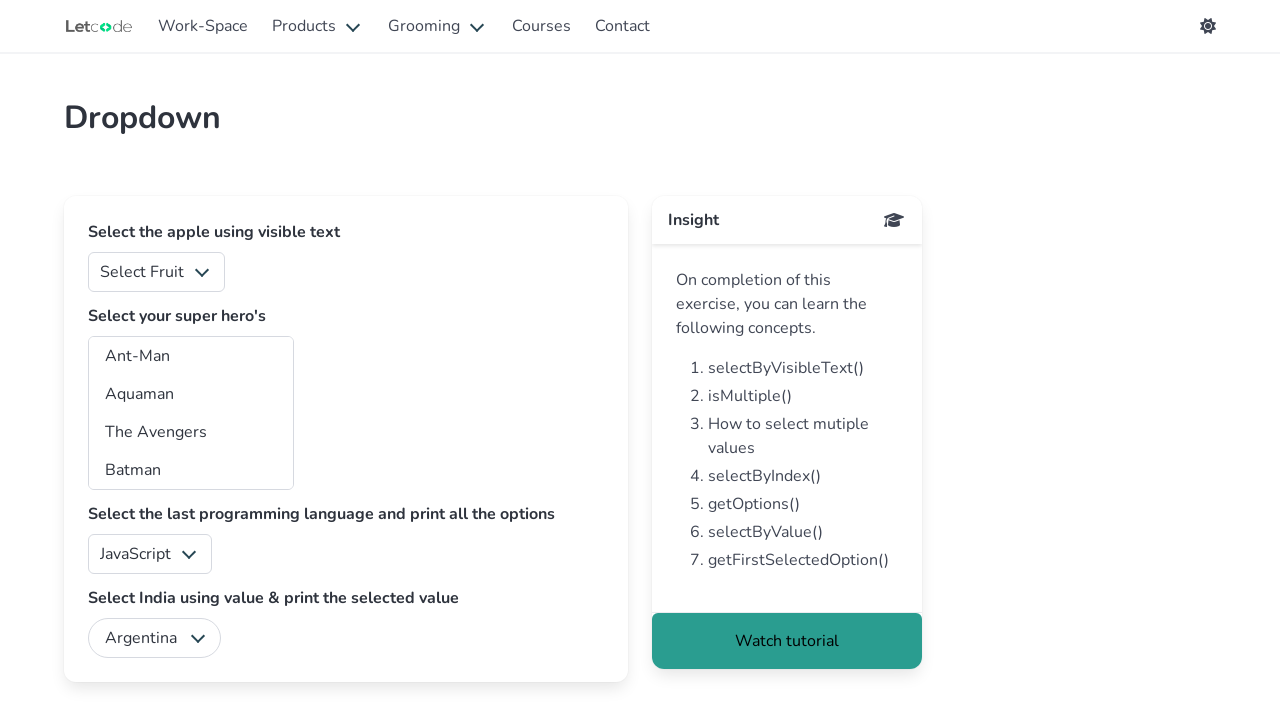

Selected 6th option (index 5) from fruits dropdown on #fruits
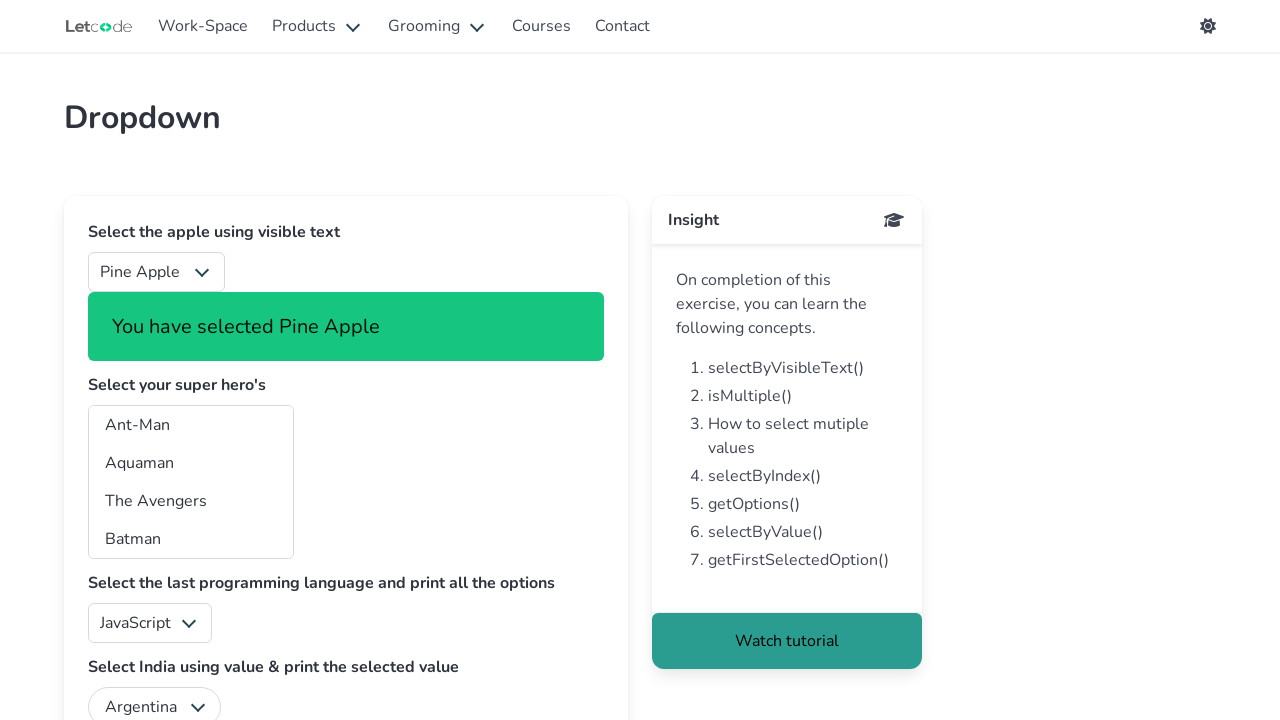

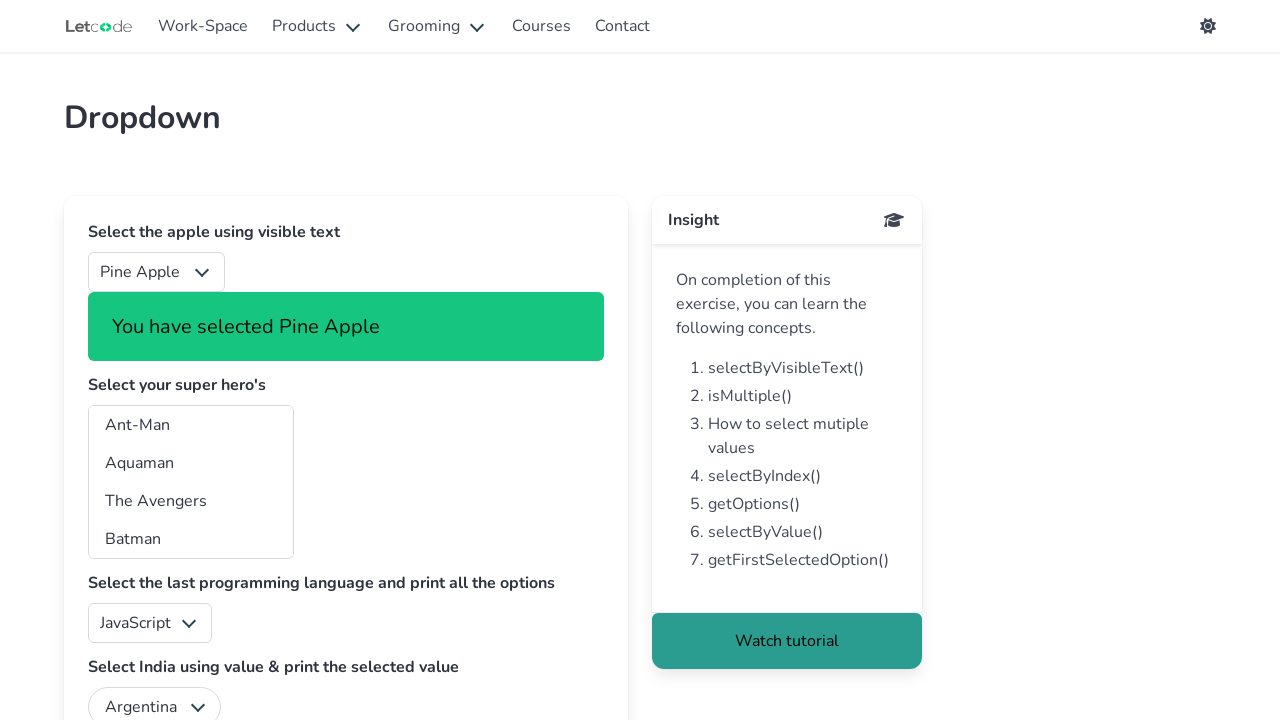